Navigates to sign in page and verifies forgot password link is present

Starting URL: https://cannatrader-frontend.vercel.app/home

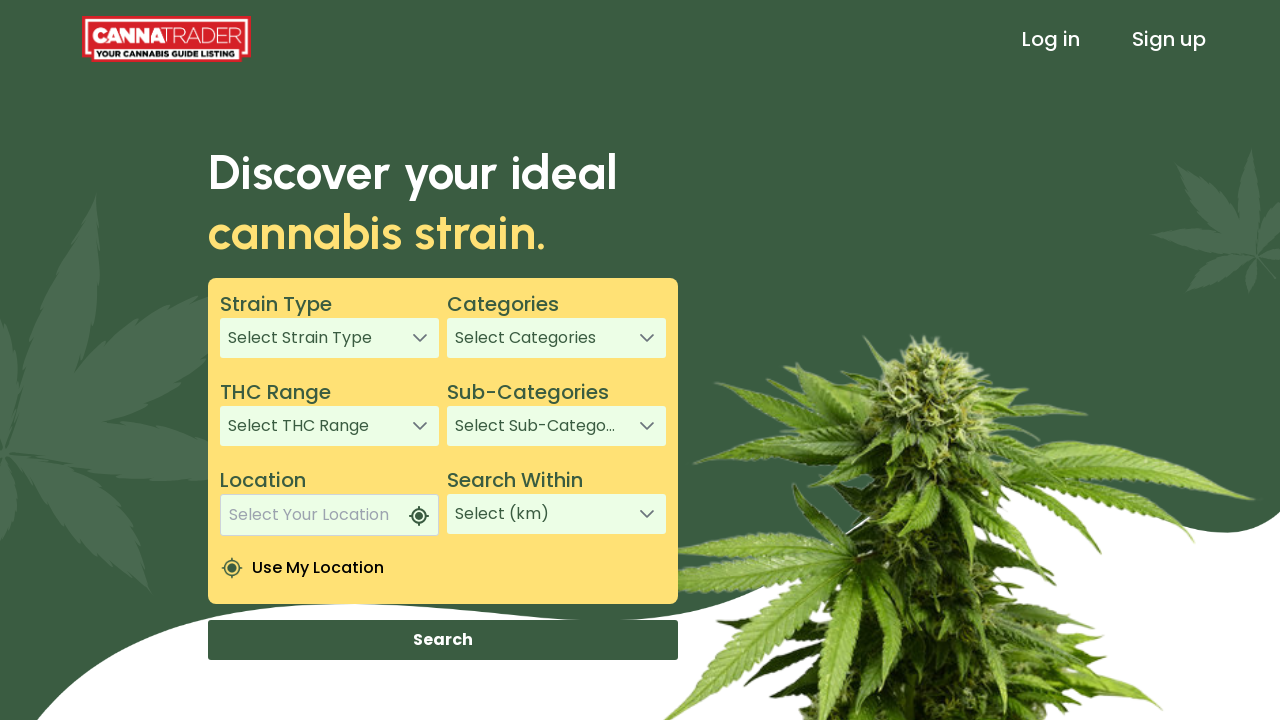

Clicked sign in link in header at (1051, 39) on xpath=/html/body/app-root/app-header/div[1]/header/div[3]/a[1]
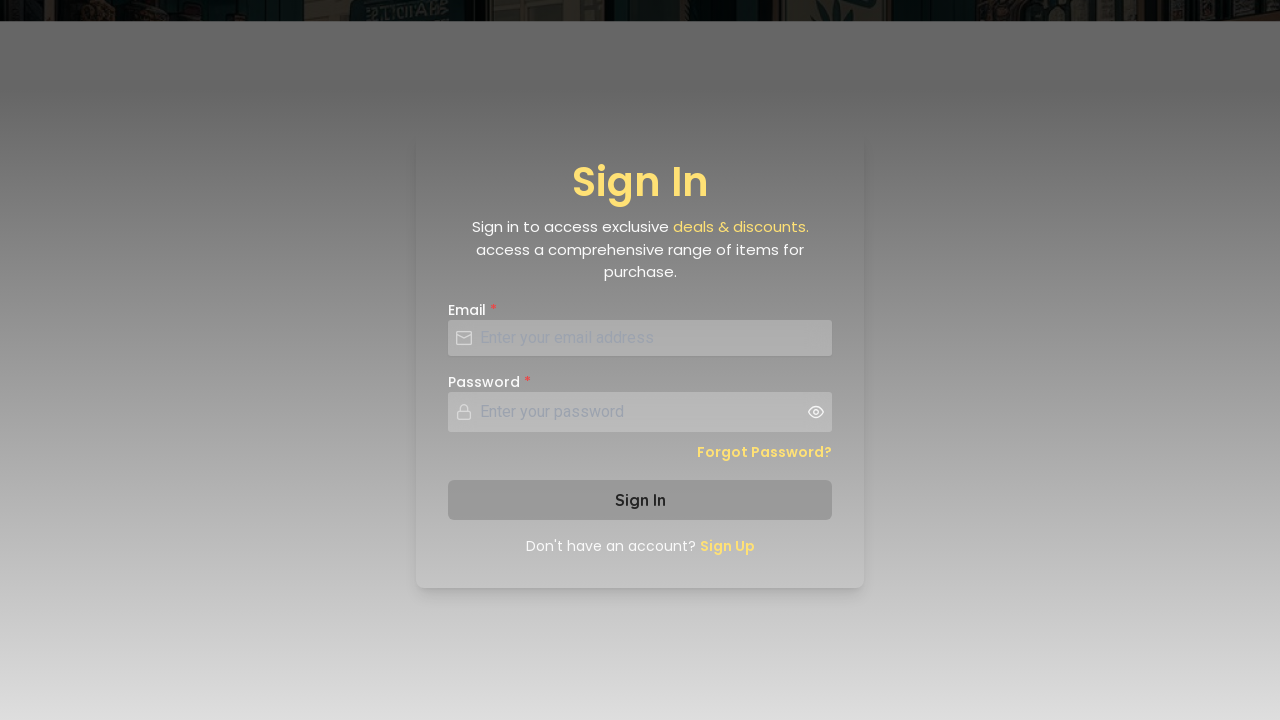

Forgot password link is now visible on sign in page
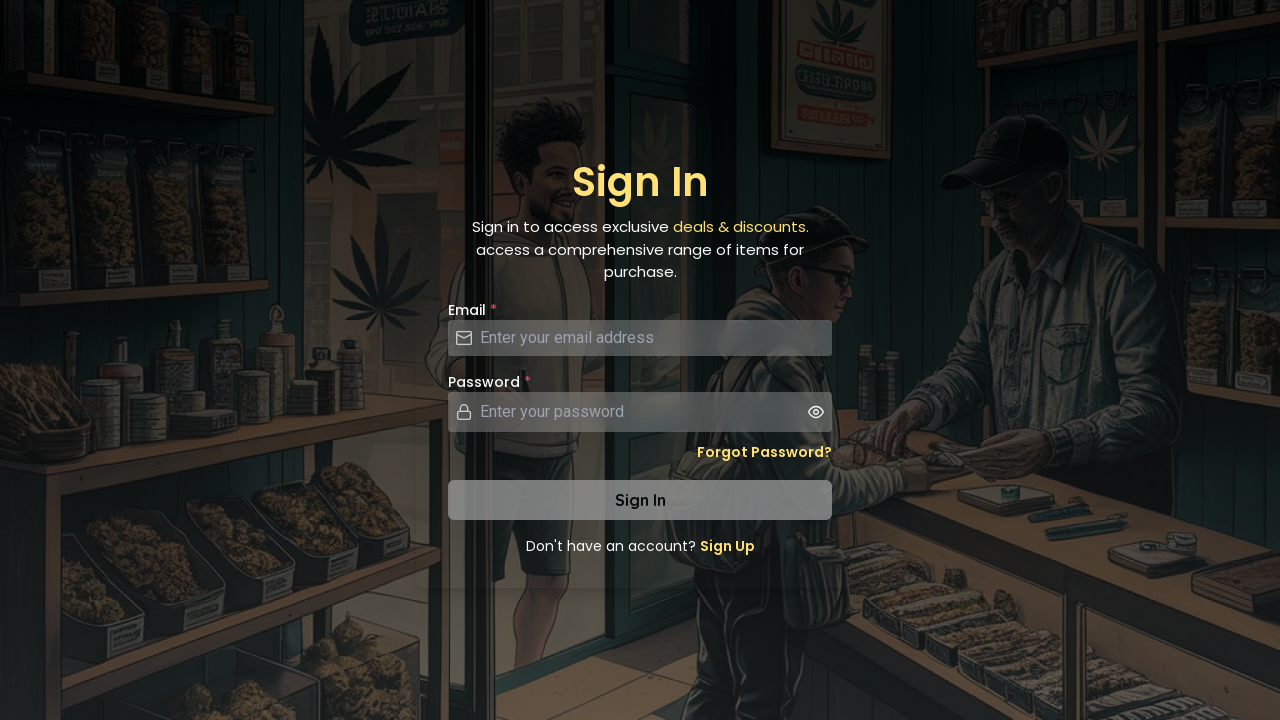

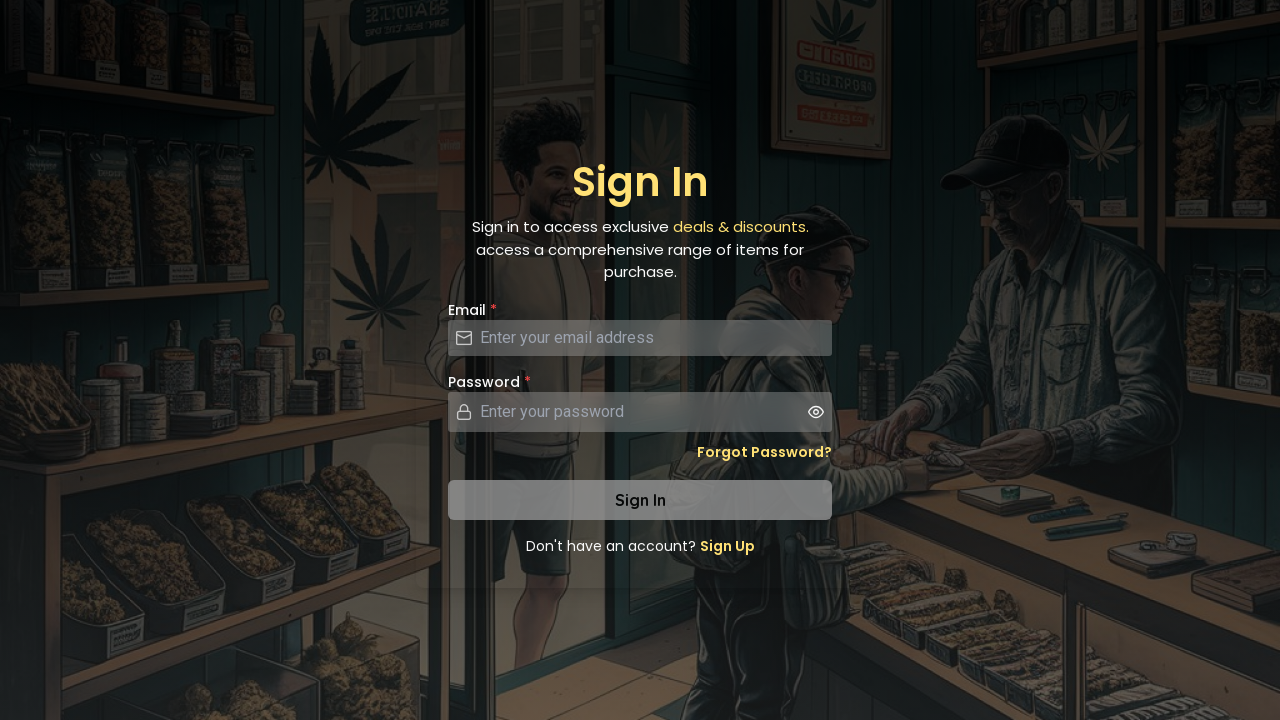